Tests that the Clear completed button is hidden when no items are completed

Starting URL: https://demo.playwright.dev/todomvc

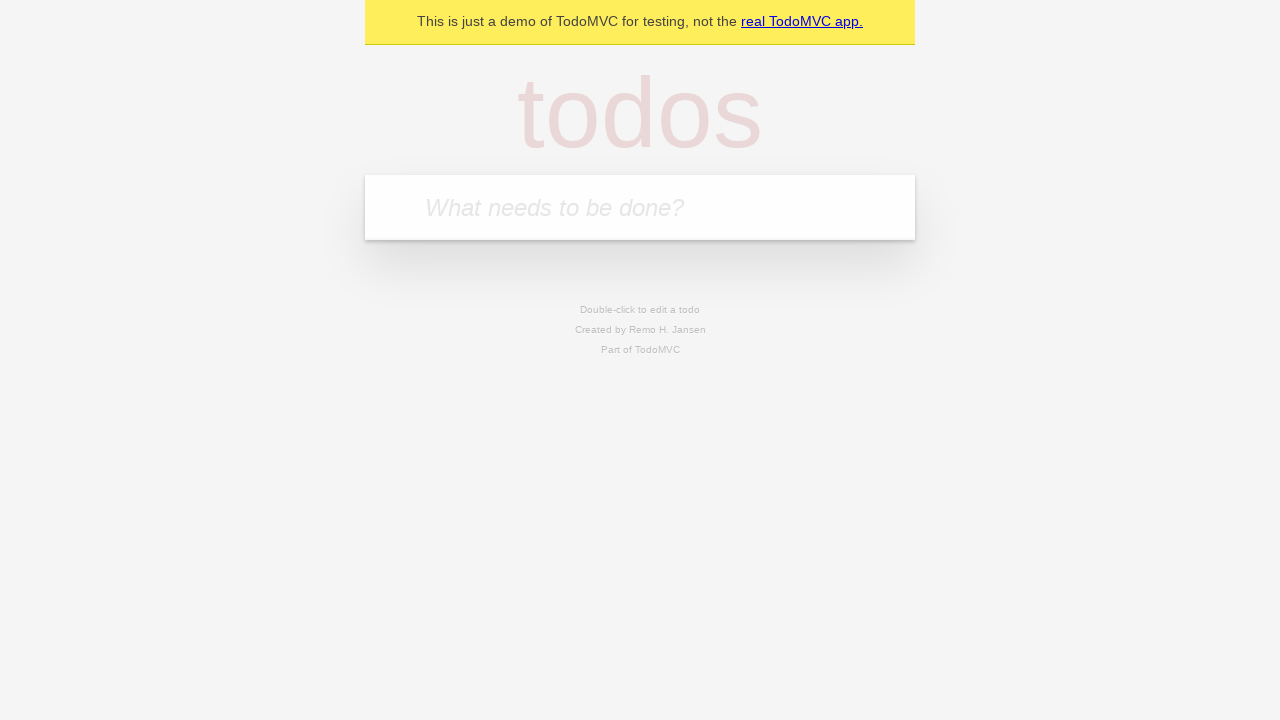

Filled new todo input with 'buy some cheese' on .new-todo
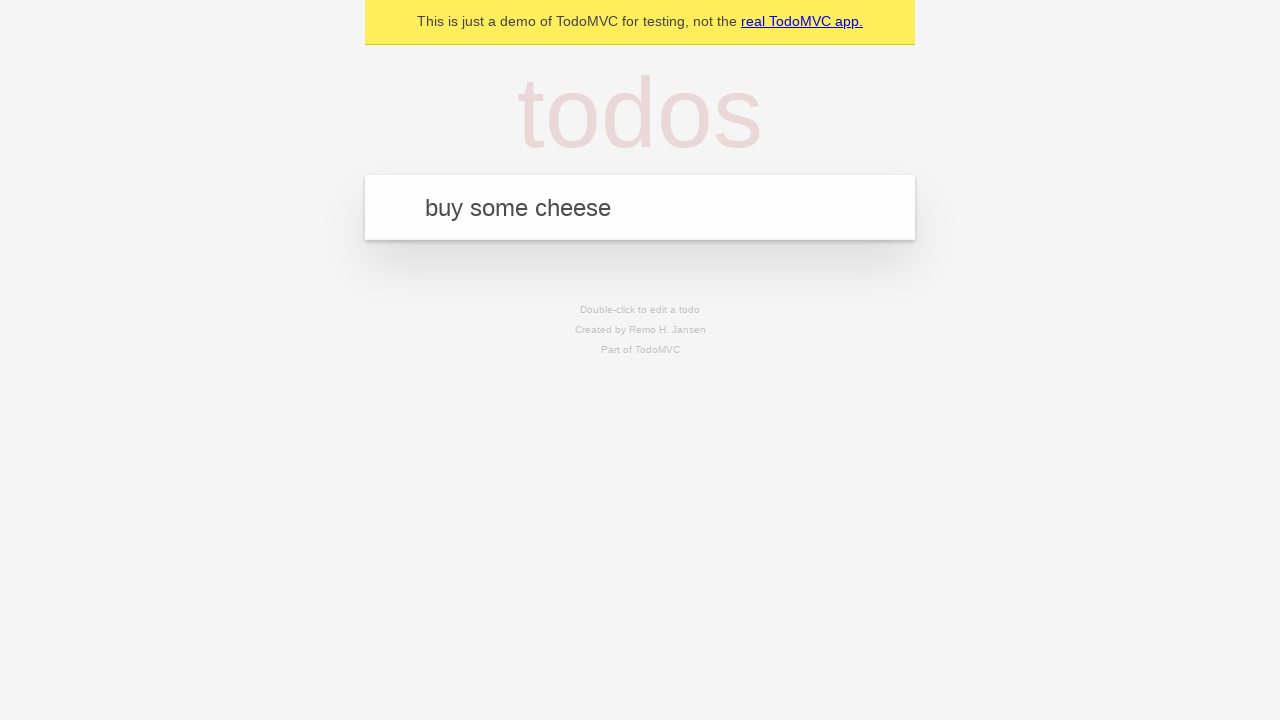

Pressed Enter to add first todo item on .new-todo
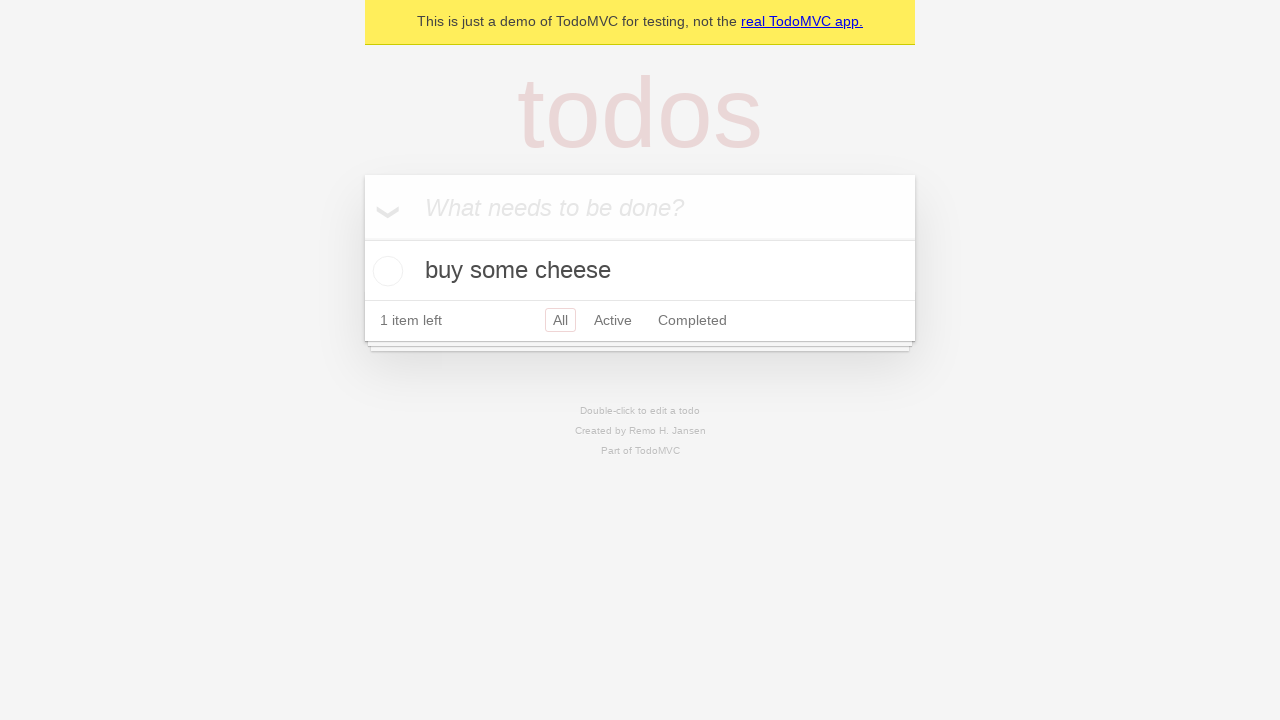

Filled new todo input with 'feed the cat' on .new-todo
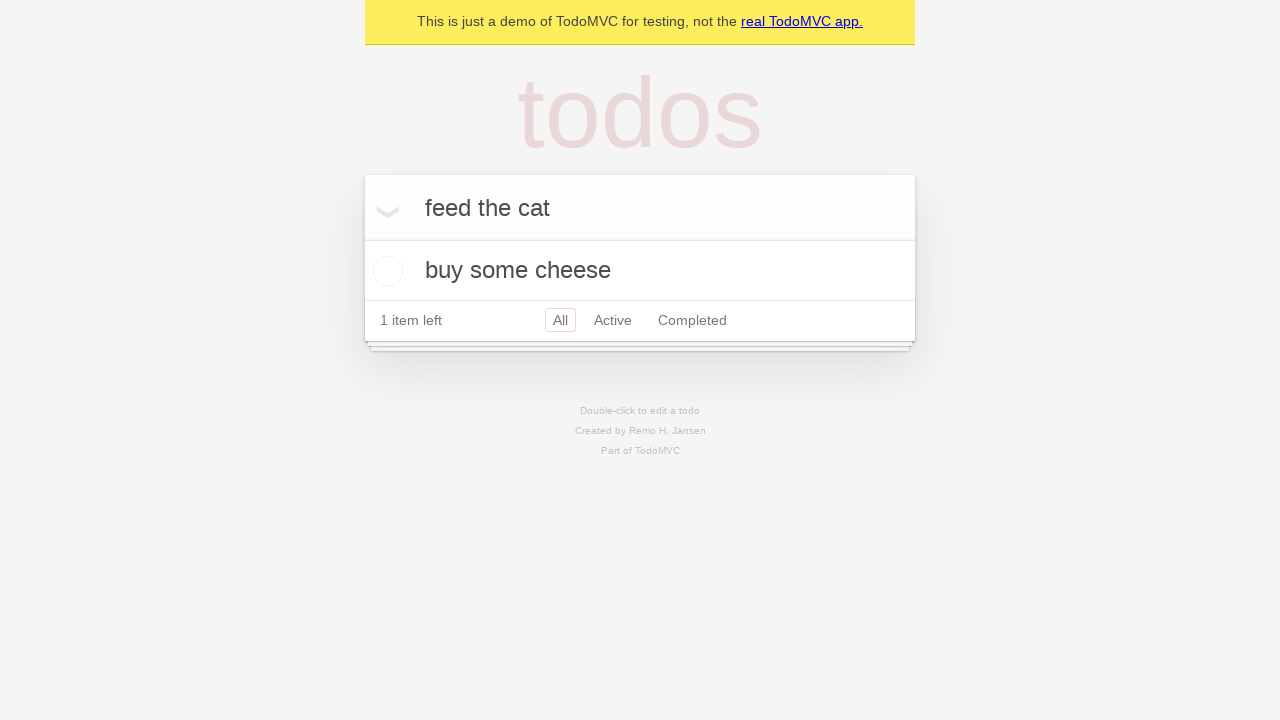

Pressed Enter to add second todo item on .new-todo
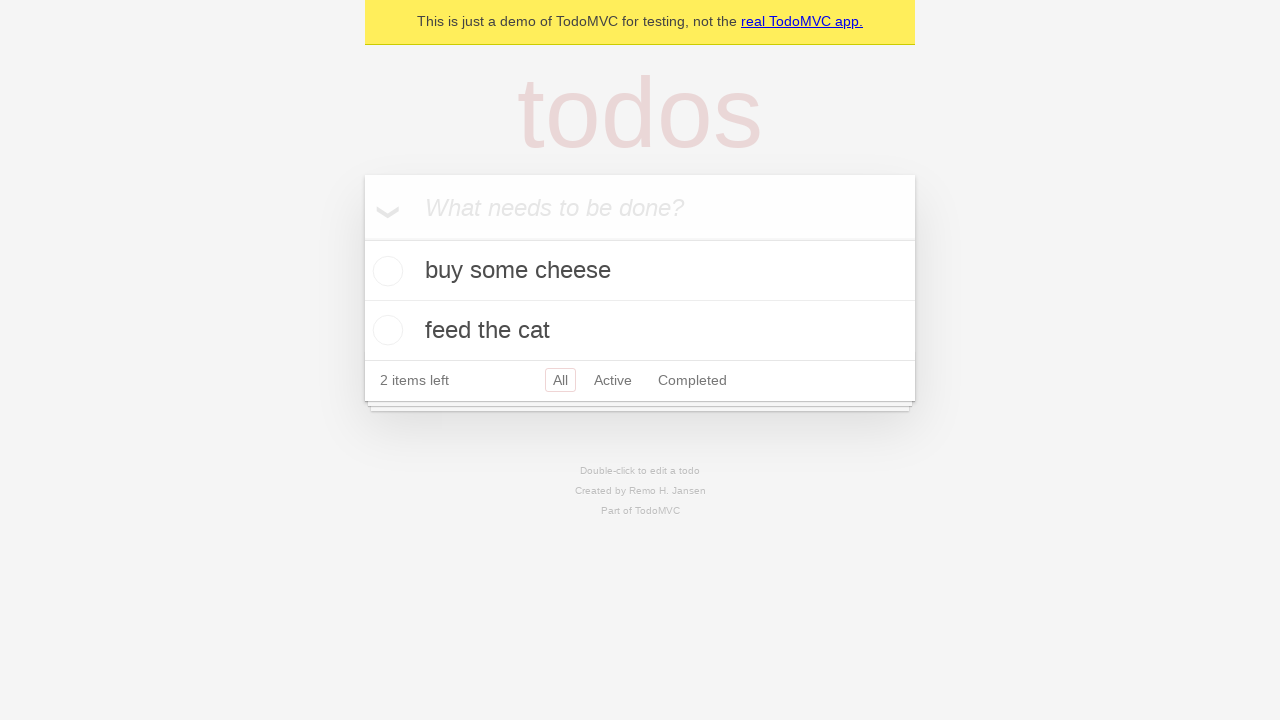

Filled new todo input with 'book a doctors appointment' on .new-todo
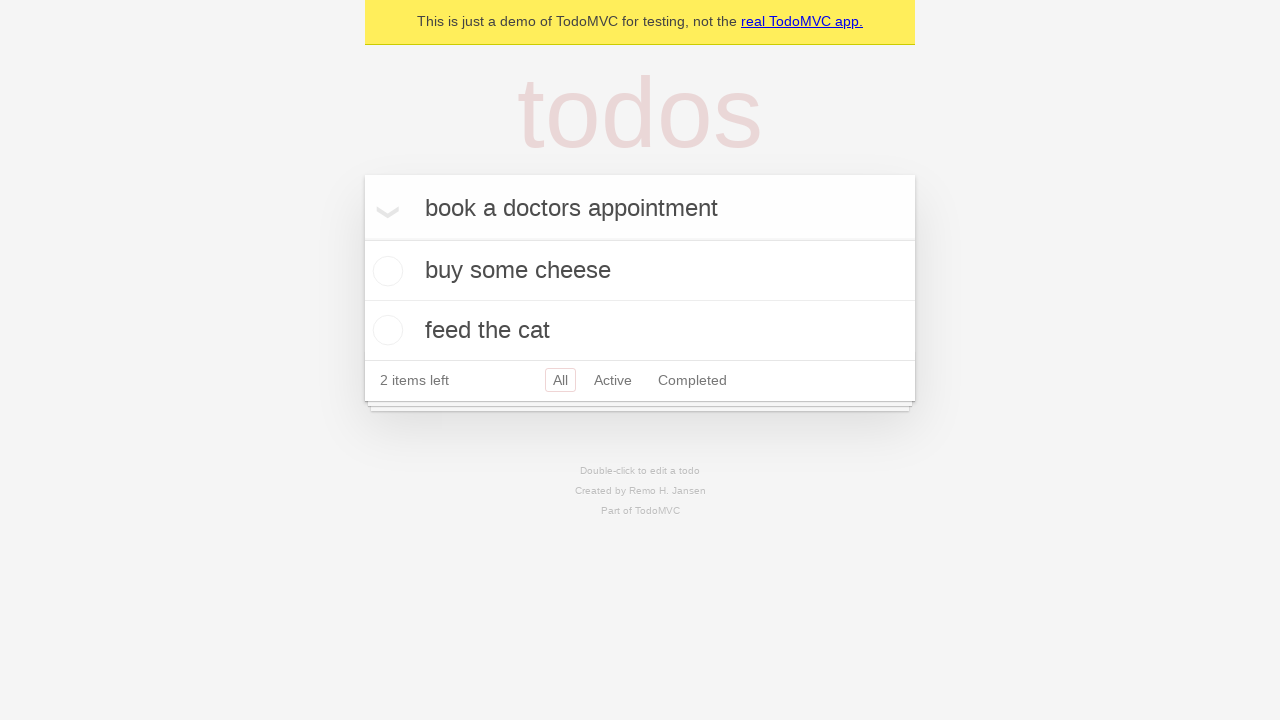

Pressed Enter to add third todo item on .new-todo
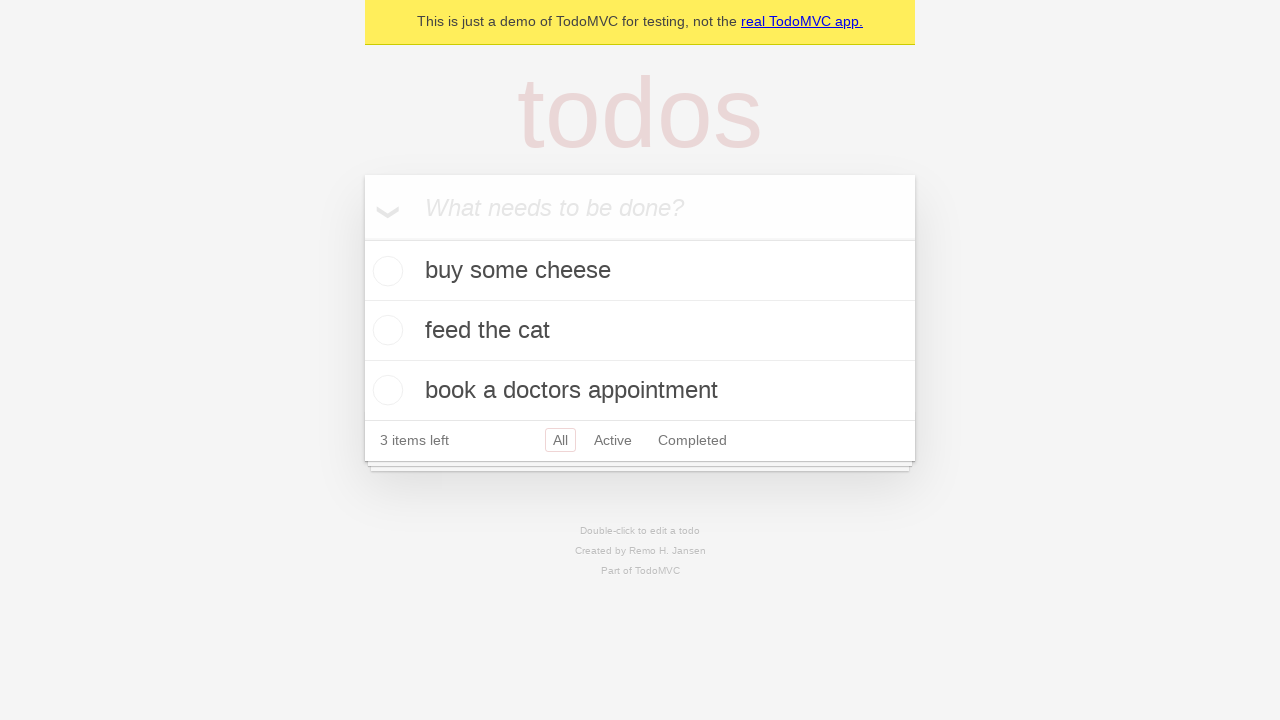

Checked the first todo item as completed at (385, 271) on .todo-list li .toggle >> nth=0
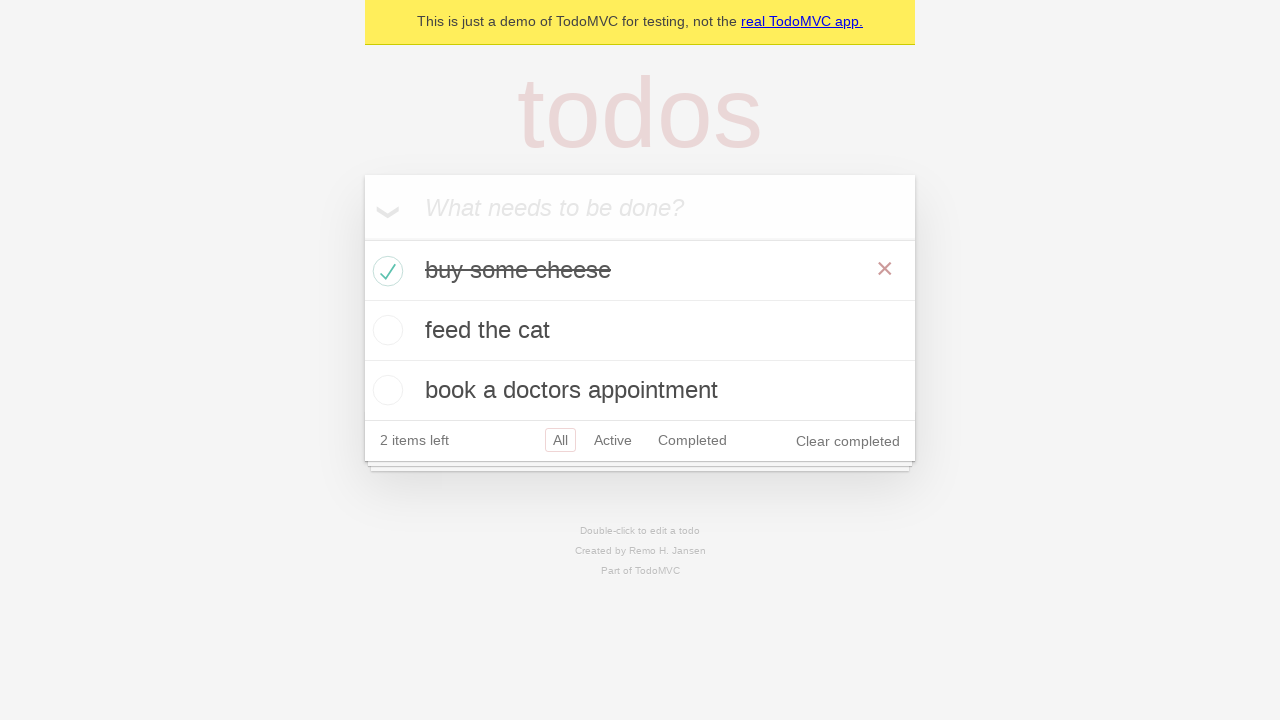

Clicked Clear completed button to remove completed items at (848, 441) on .clear-completed
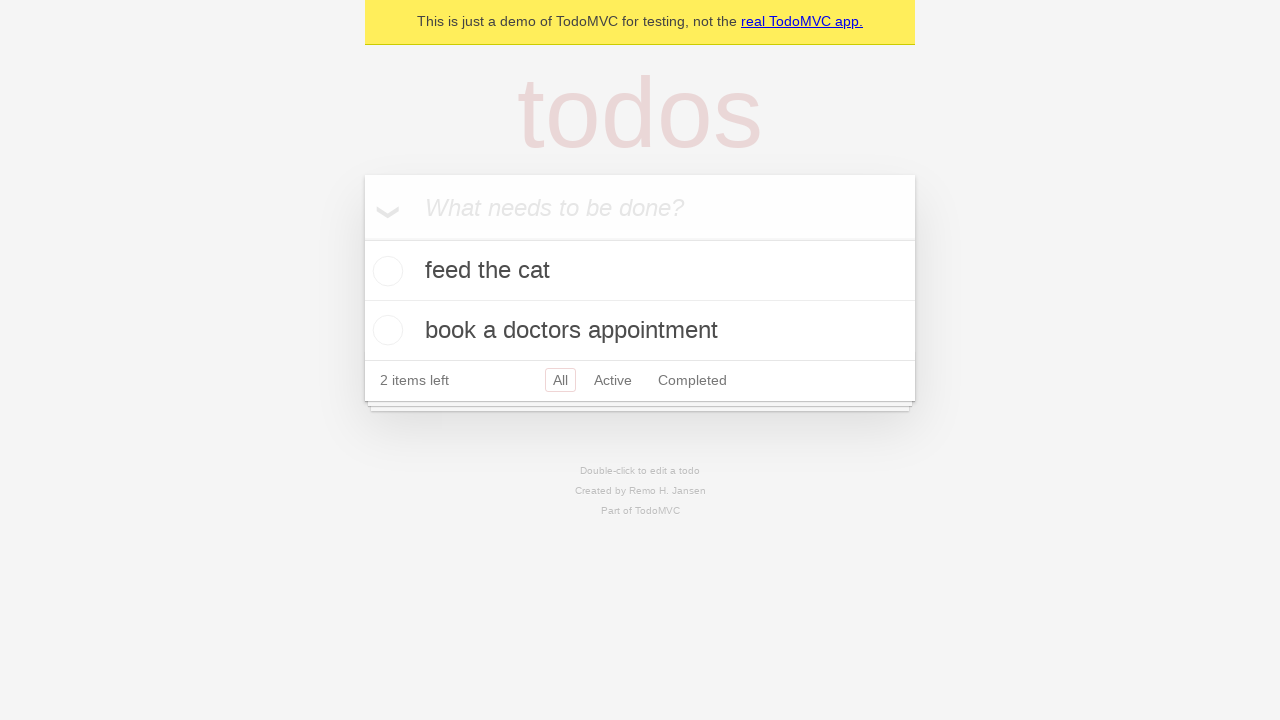

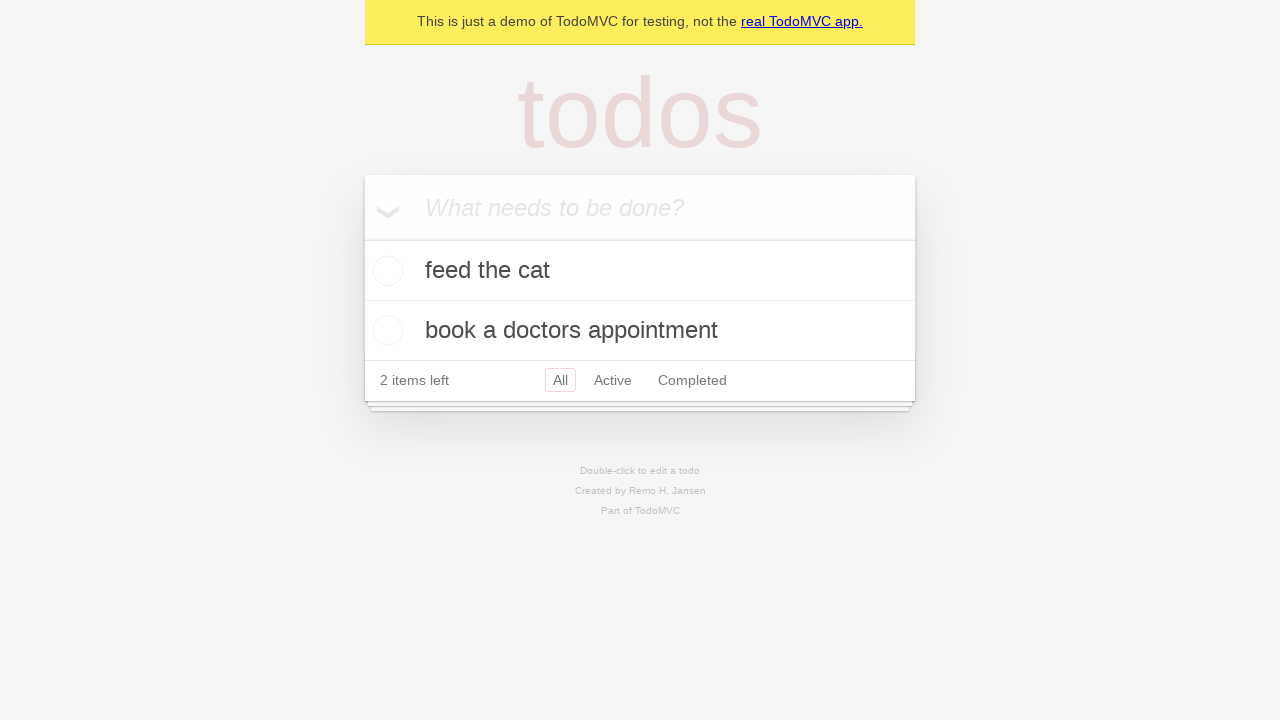